Tests the course listing page by clicking on "All Courses" link and verifying that courses are displayed on the page

Starting URL: https://alchemy.hguy.co/lms/

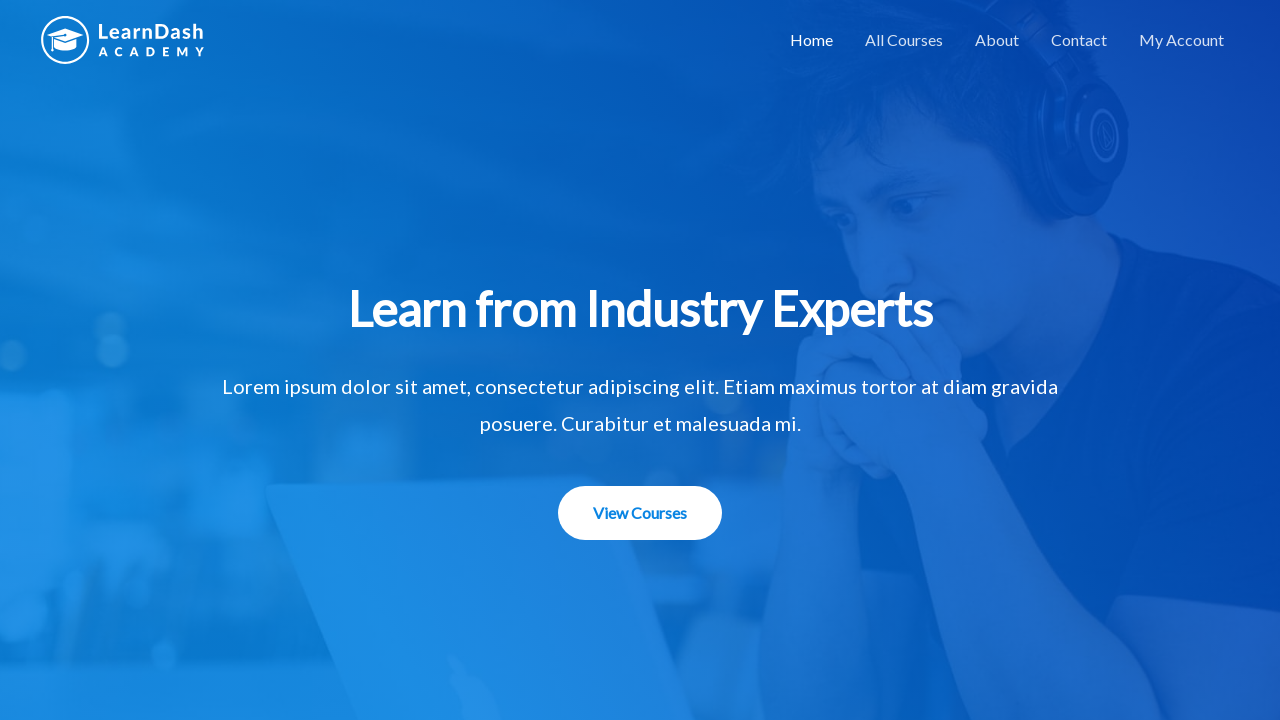

Clicked on 'All Courses' link at (904, 40) on text=All Courses
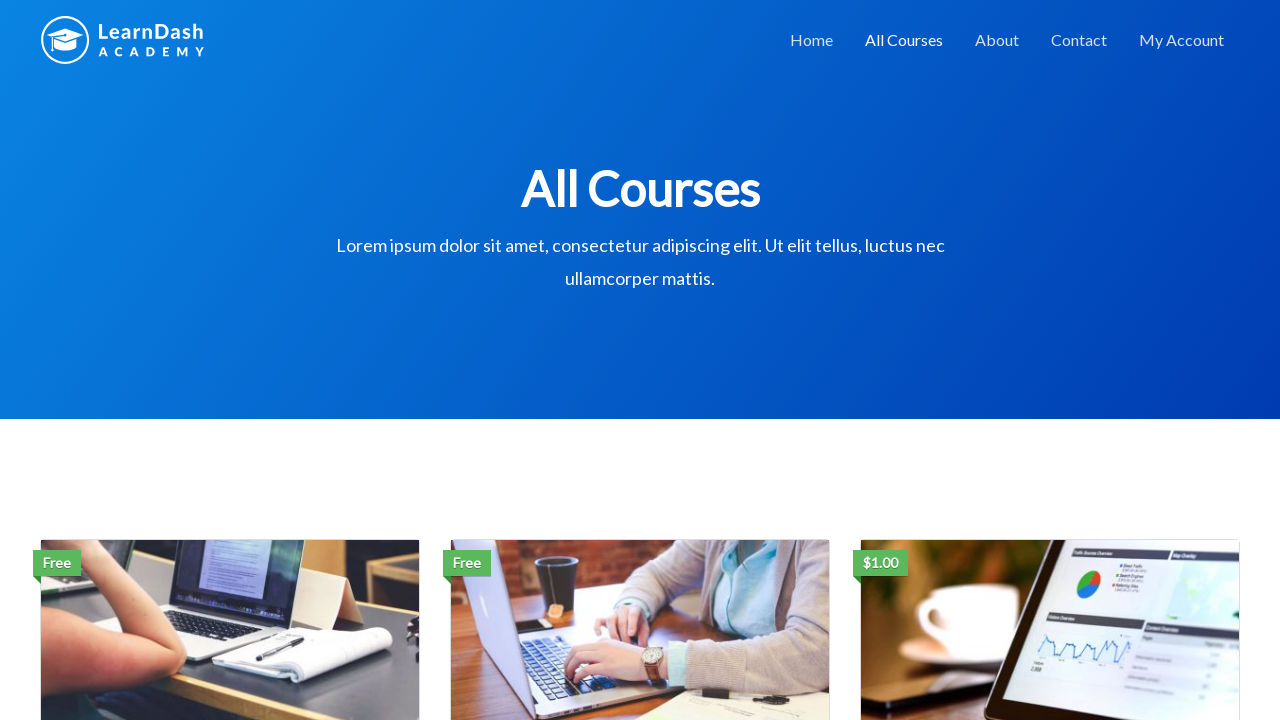

Course list items loaded successfully
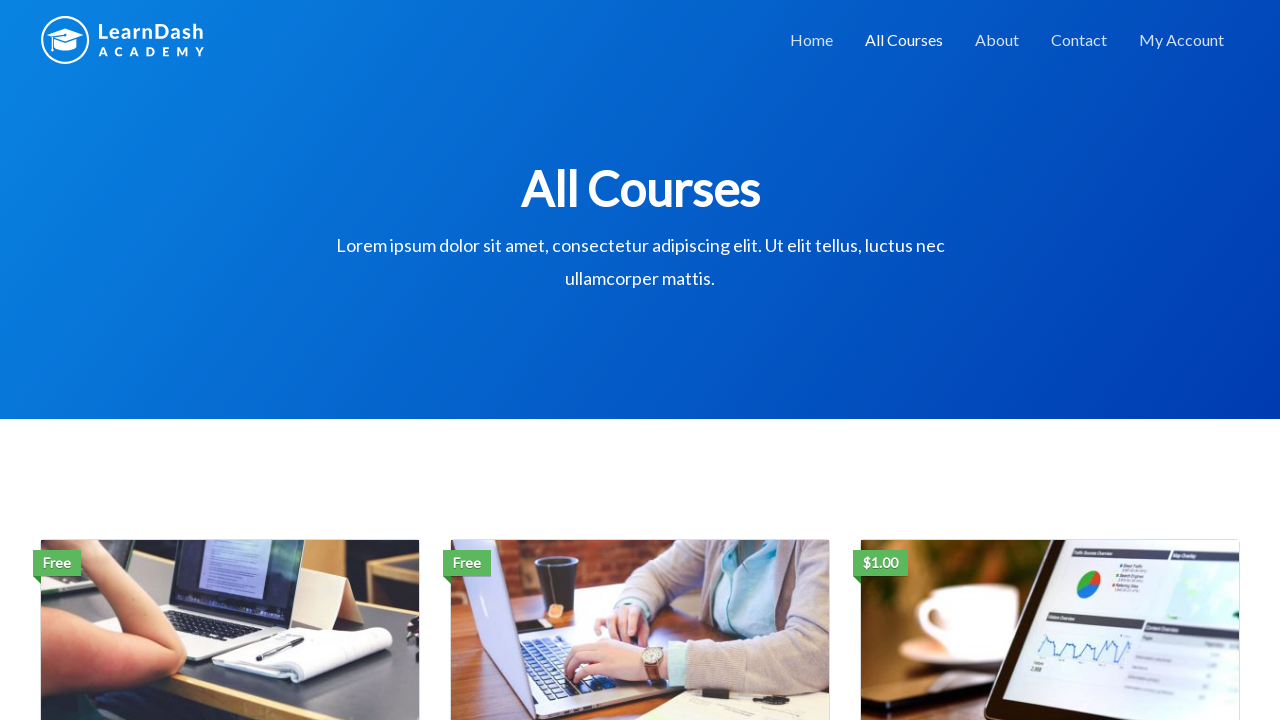

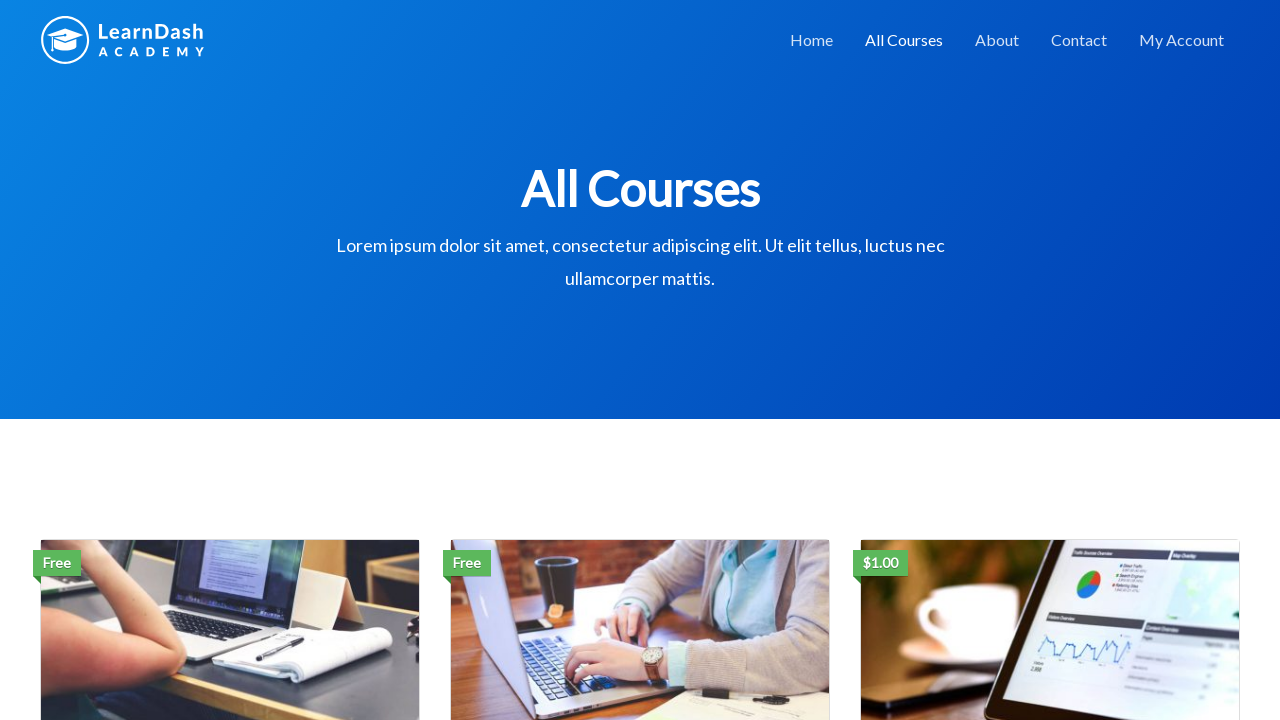